Navigates to the QA.com website and verifies the current URL matches the expected value

Starting URL: https://www.qa.com

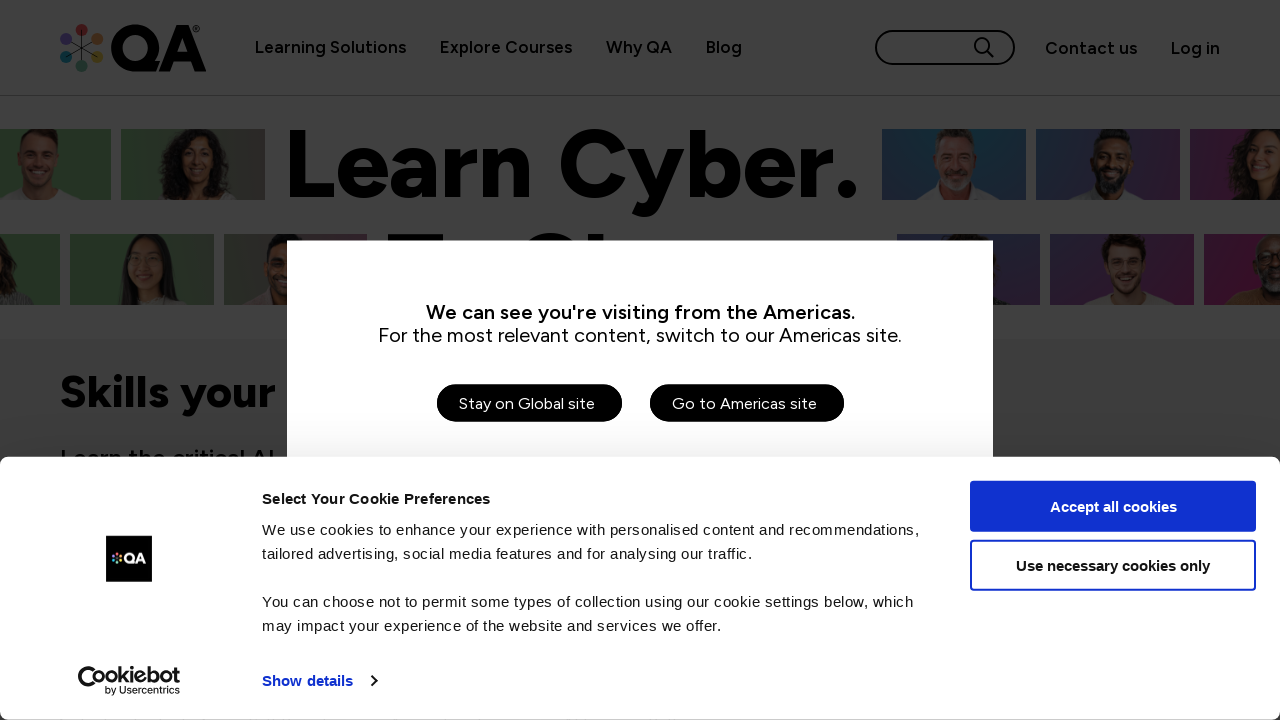

Waited for page to reach domcontentloaded state
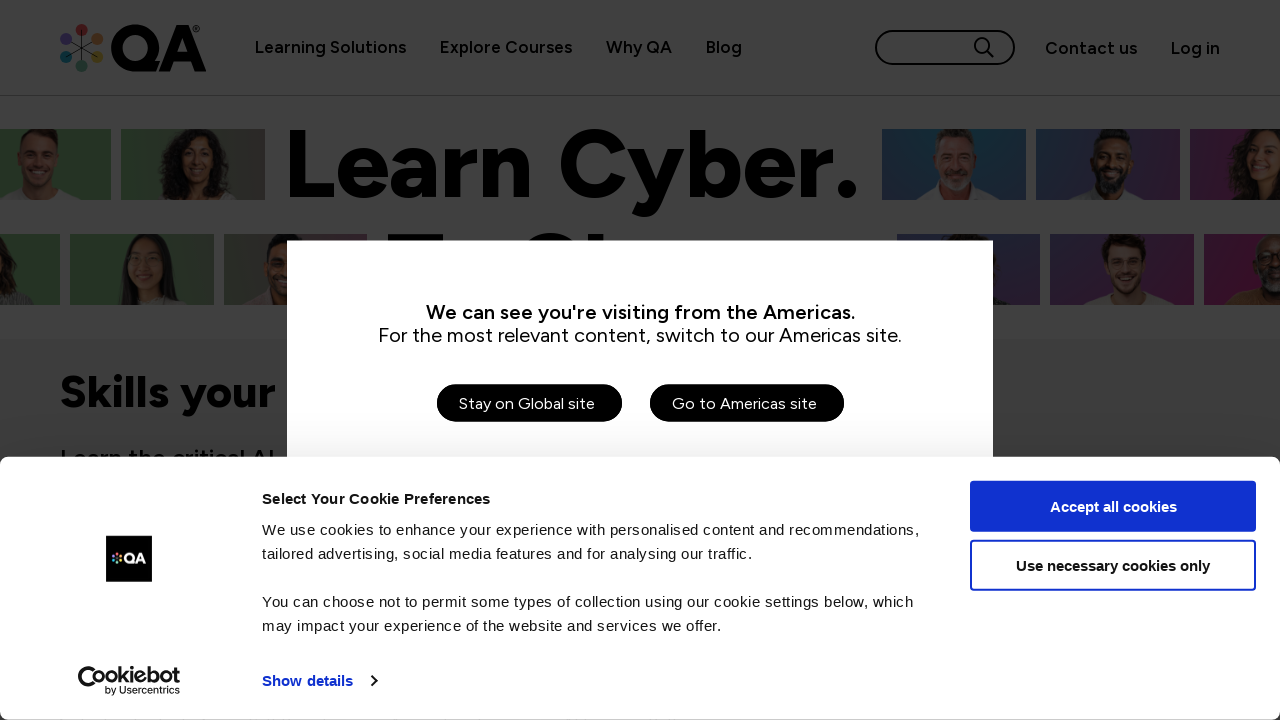

Verified current URL matches expected QA.com URL
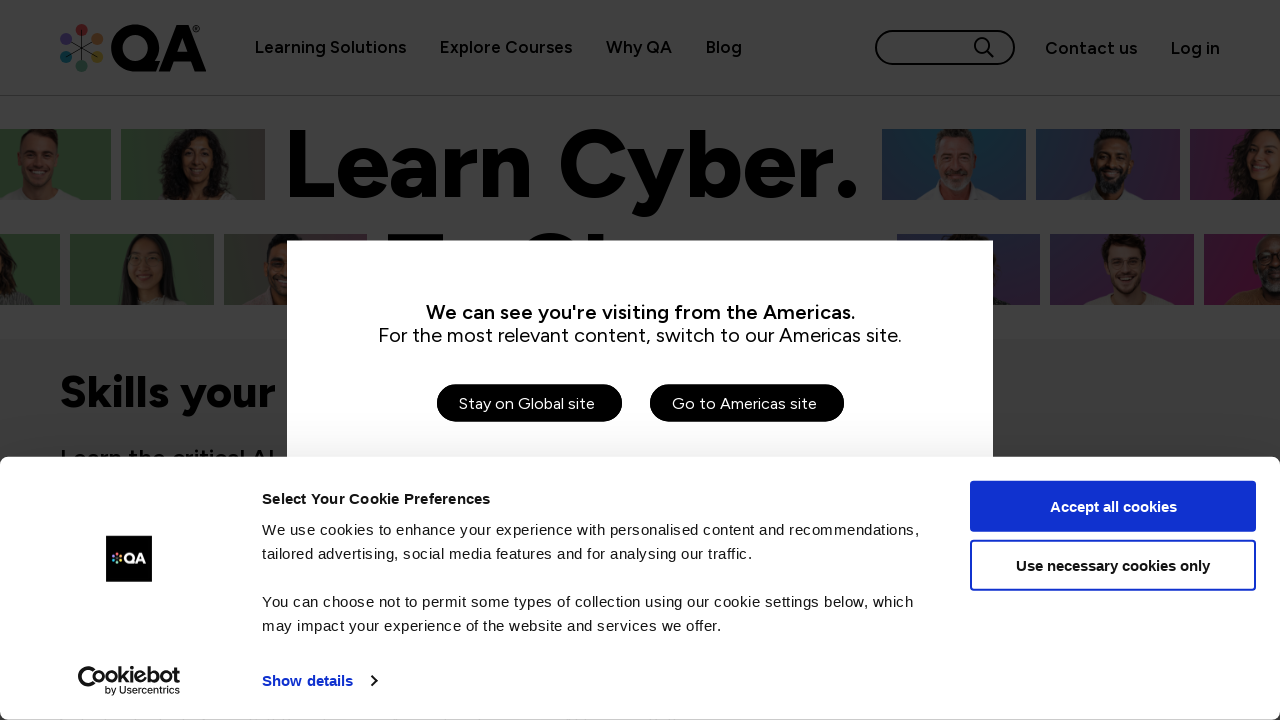

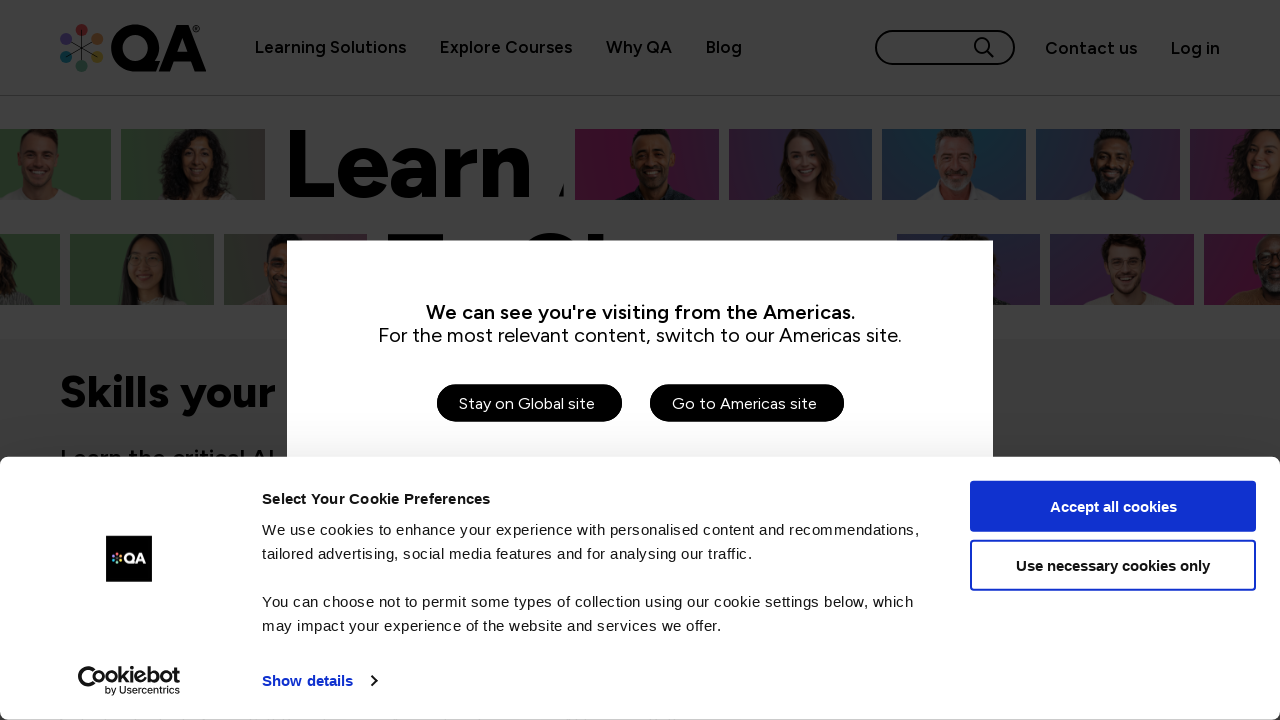